Tests dropdown menu functionality on DemoQA by selecting "Blue" from the old-style select dropdown menu.

Starting URL: https://demoqa.com/select-menu

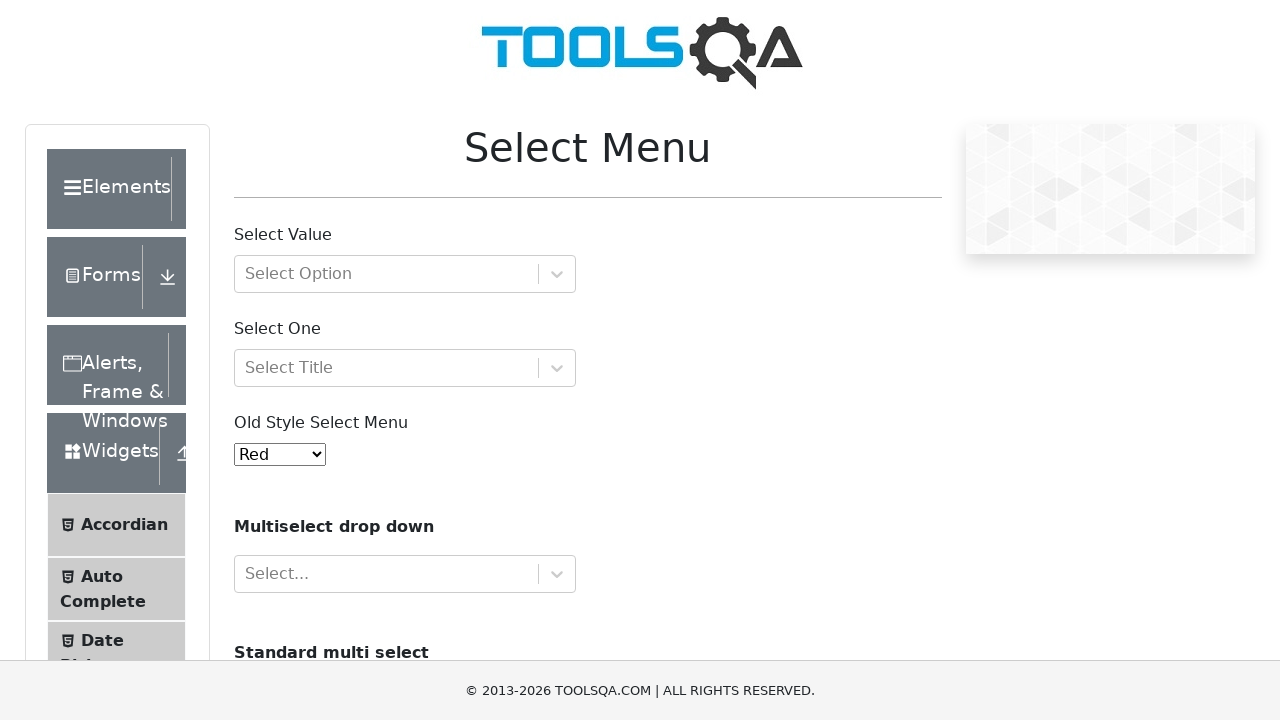

Navigated to DemoQA select menu page
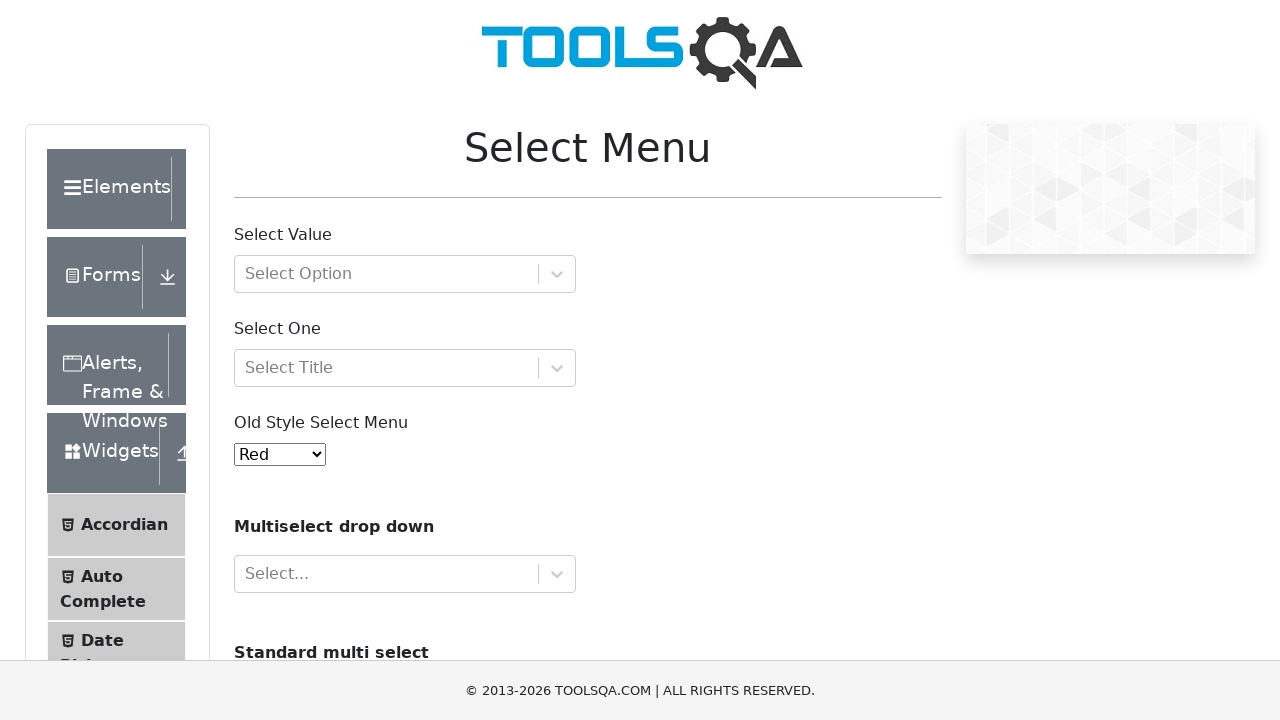

Selected 'Blue' from the old-style select dropdown menu on #oldSelectMenu
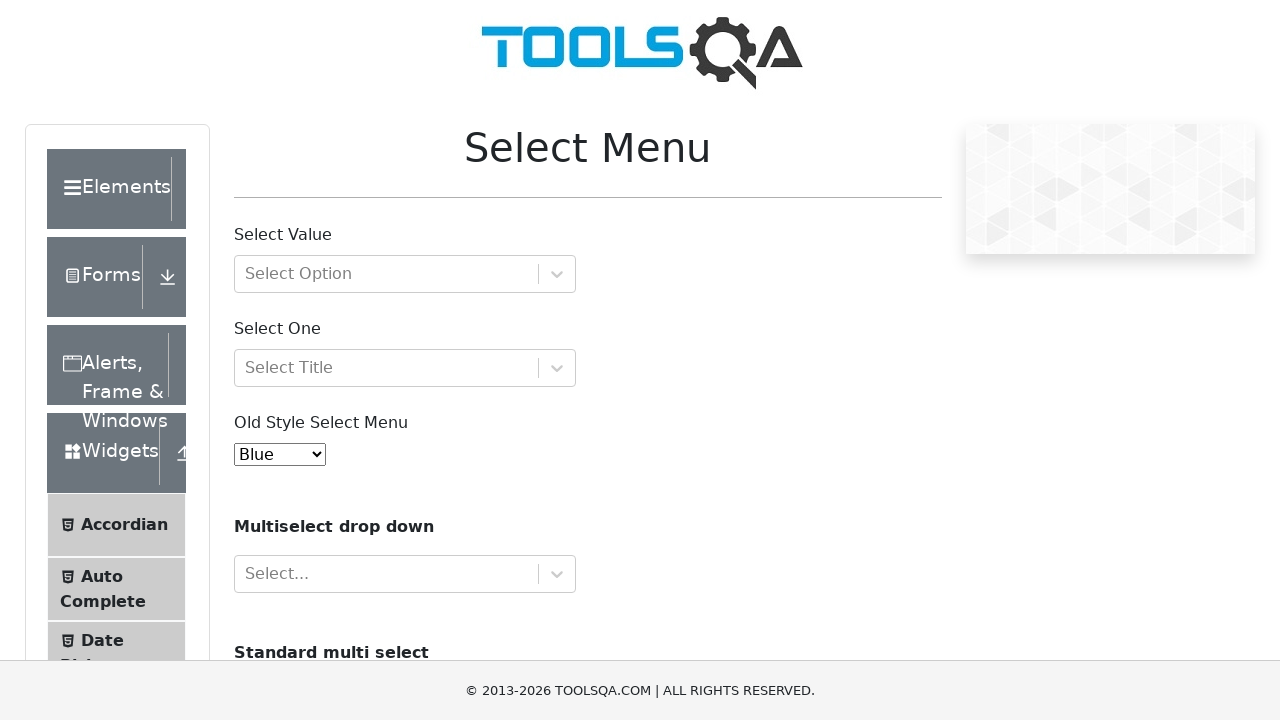

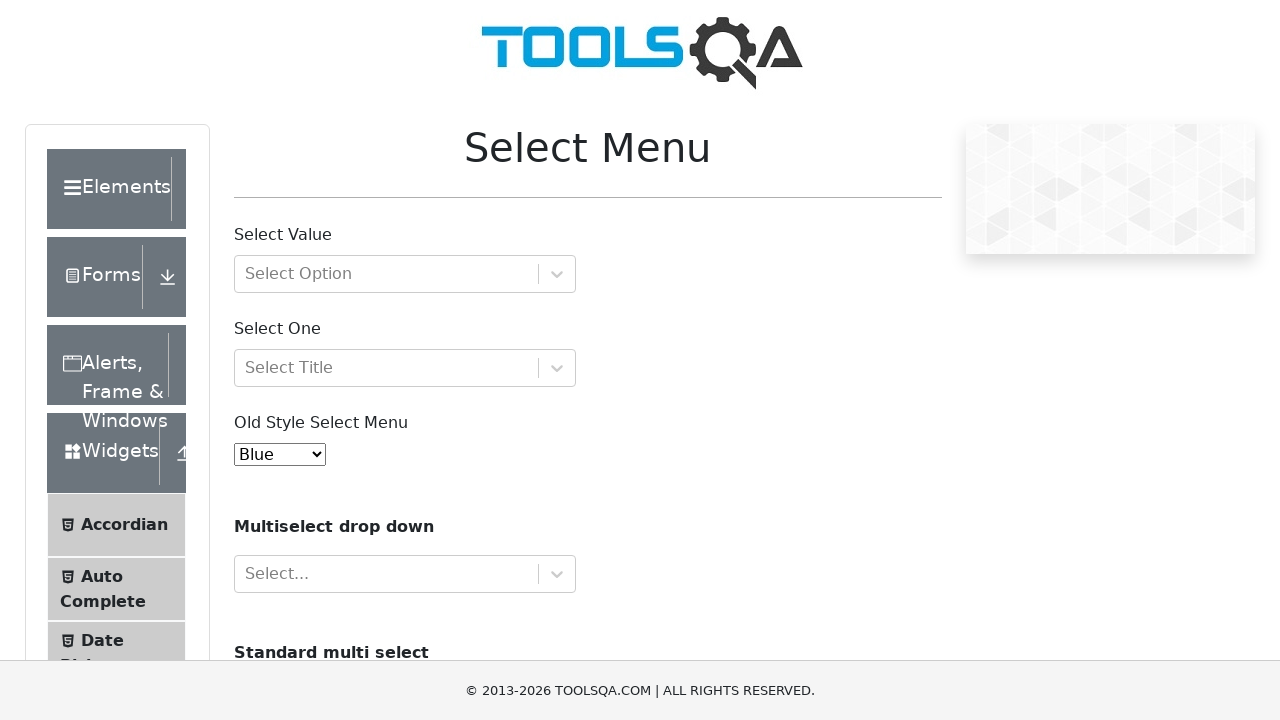